Tests jQuery UI slider functionality by switching to an iframe and dragging the slider handle horizontally

Starting URL: http://jqueryui.com/slider/

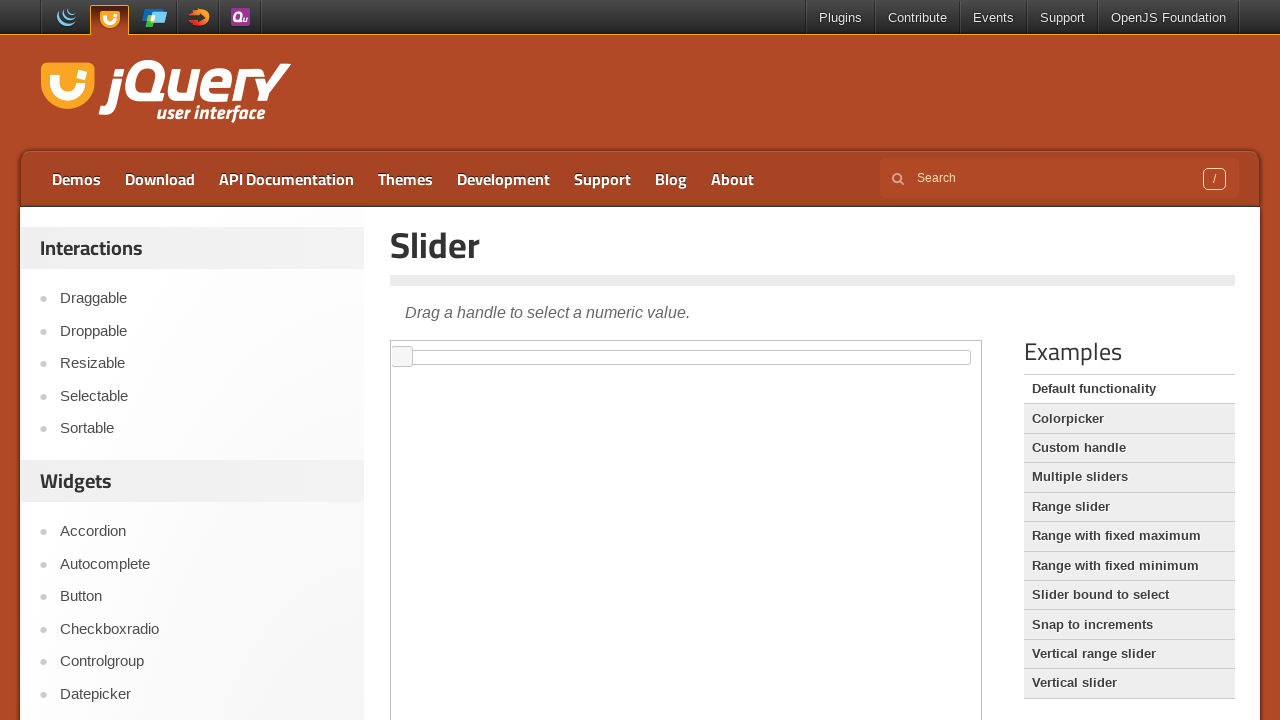

Located the first iframe on the page
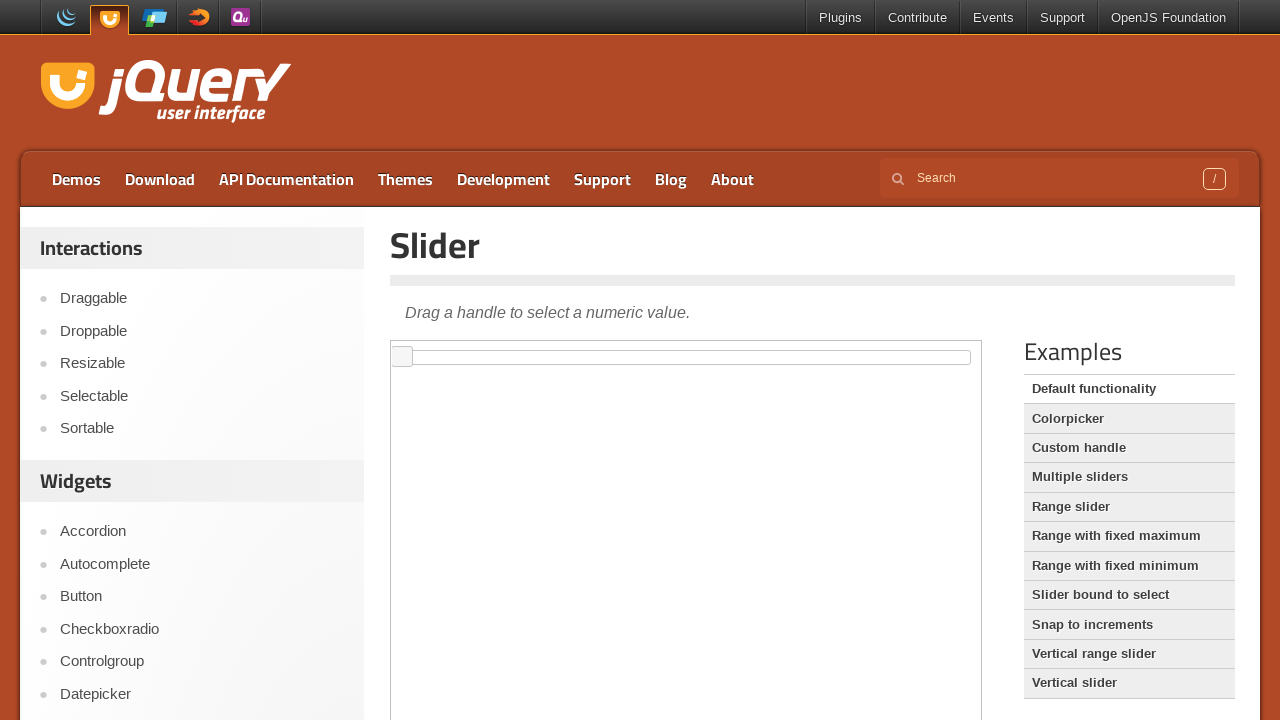

Located the slider handle element within the iframe
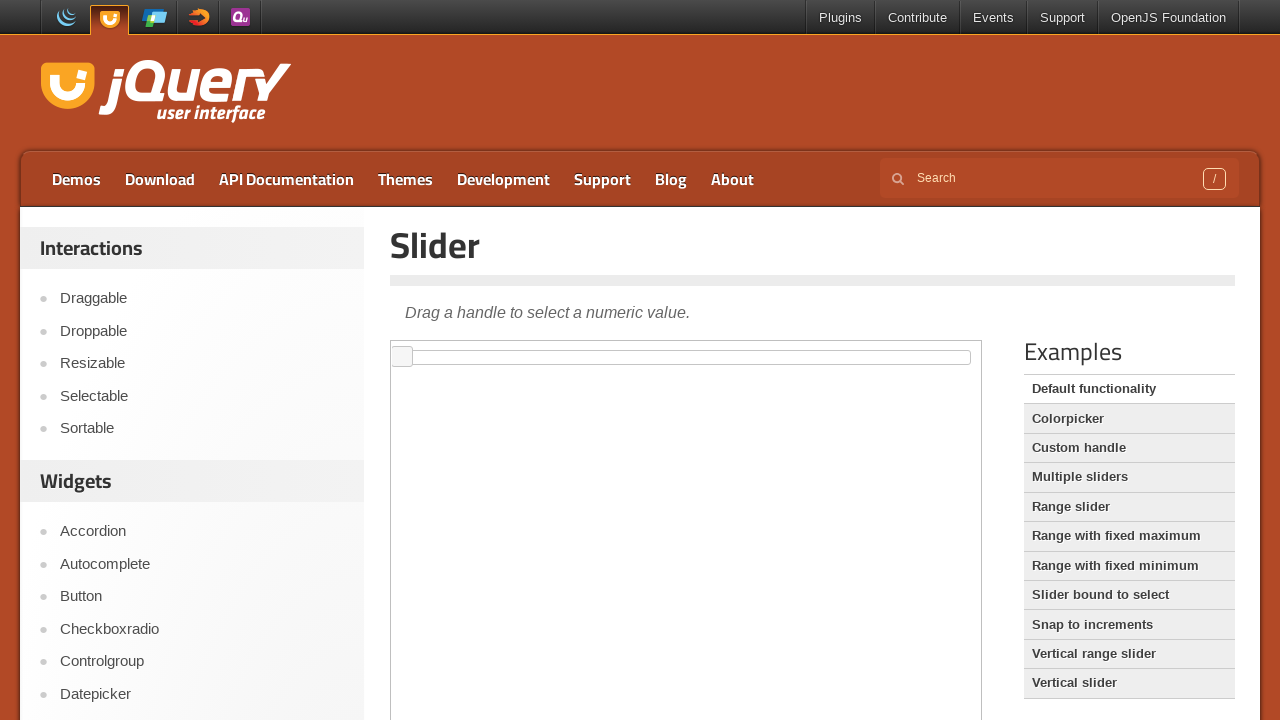

Slider handle became visible
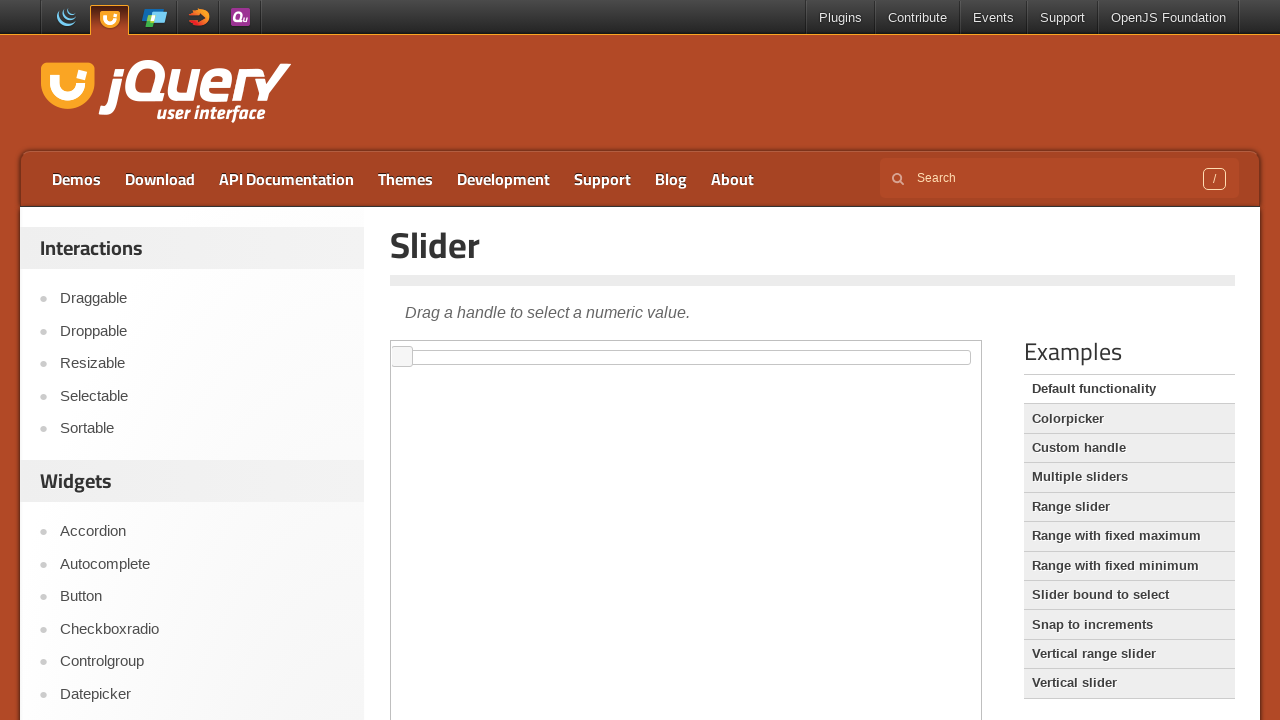

Retrieved bounding box of the slider handle
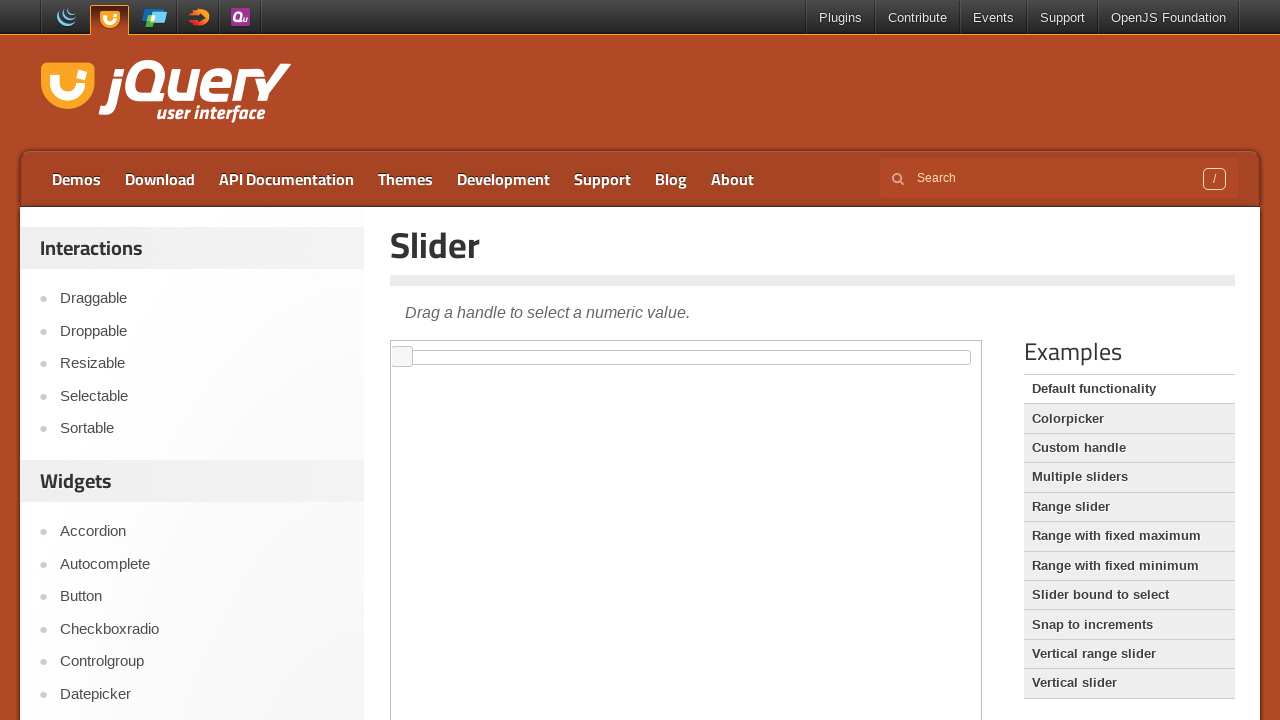

Moved mouse to center of slider handle at (402, 357)
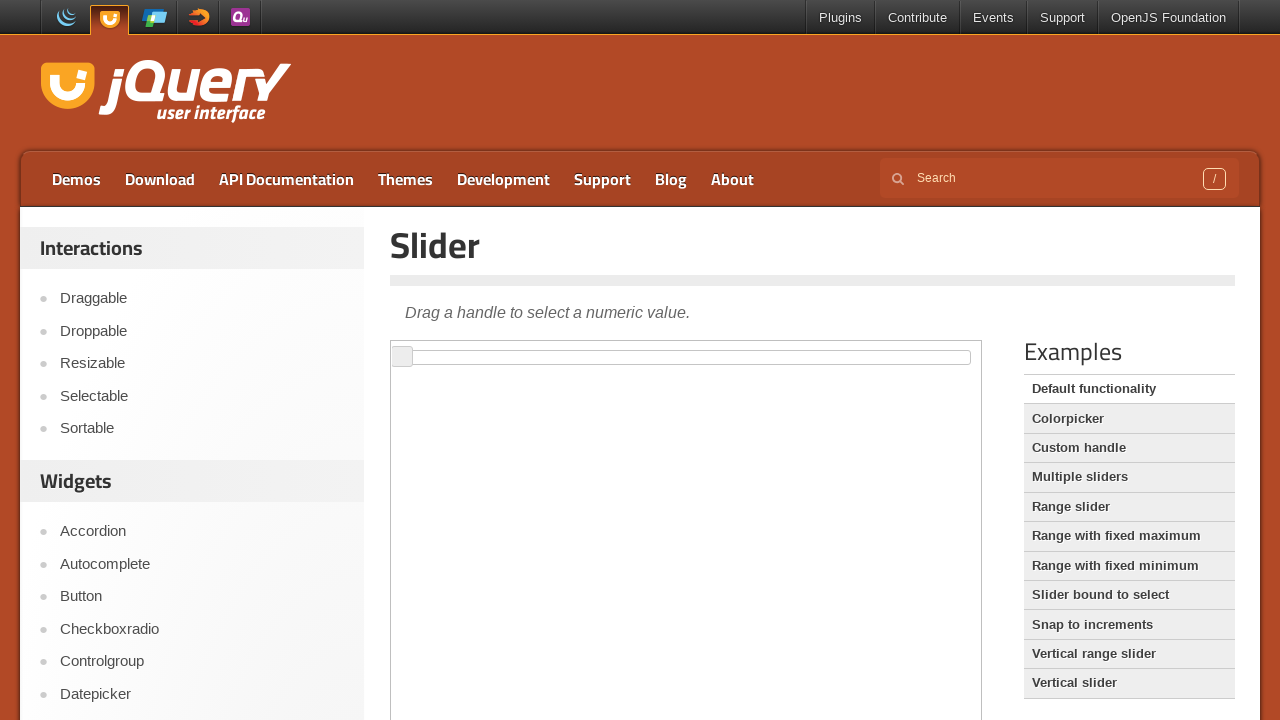

Pressed mouse button down on slider handle at (402, 357)
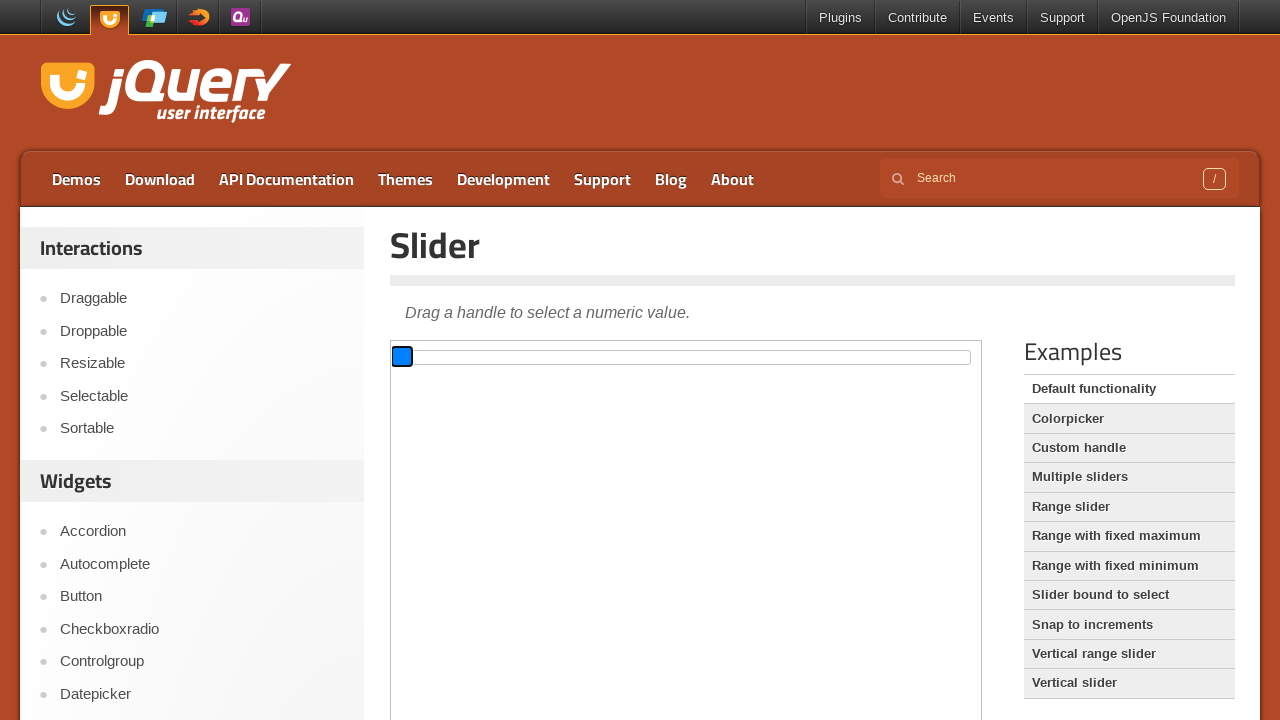

Dragged slider handle 20 pixels to the right at (422, 357)
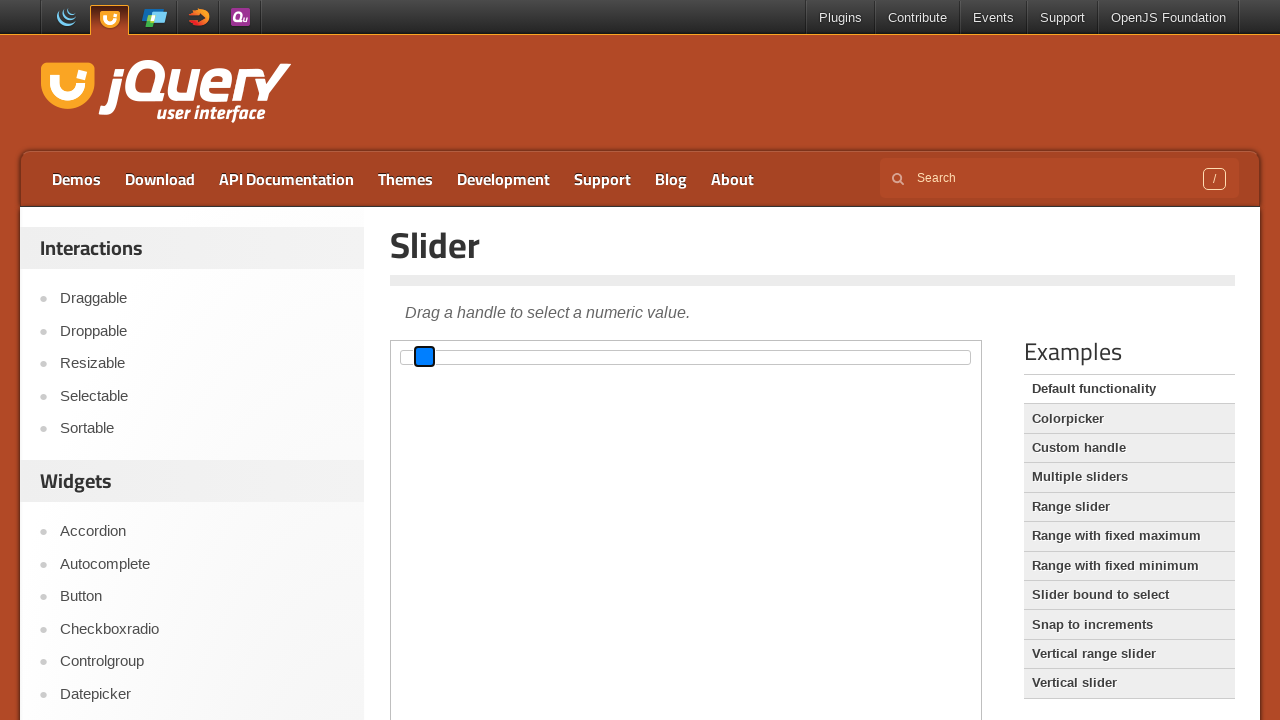

Released mouse button after dragging slider at (422, 357)
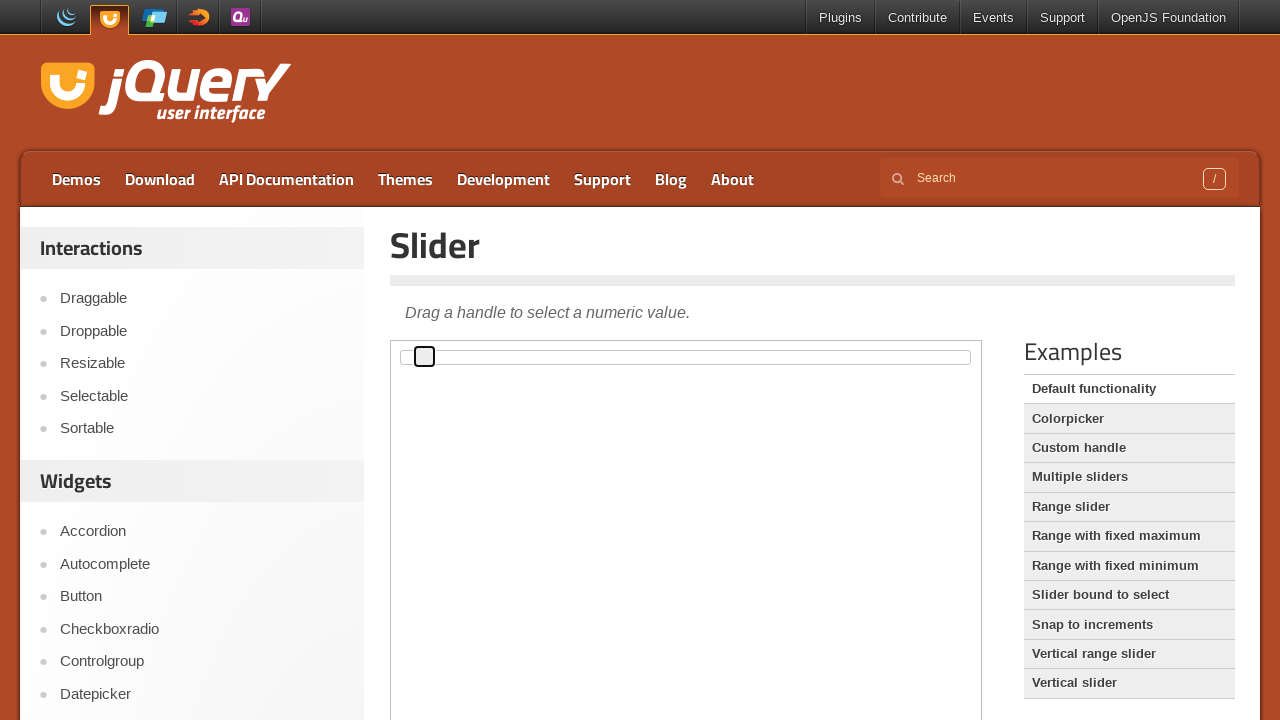

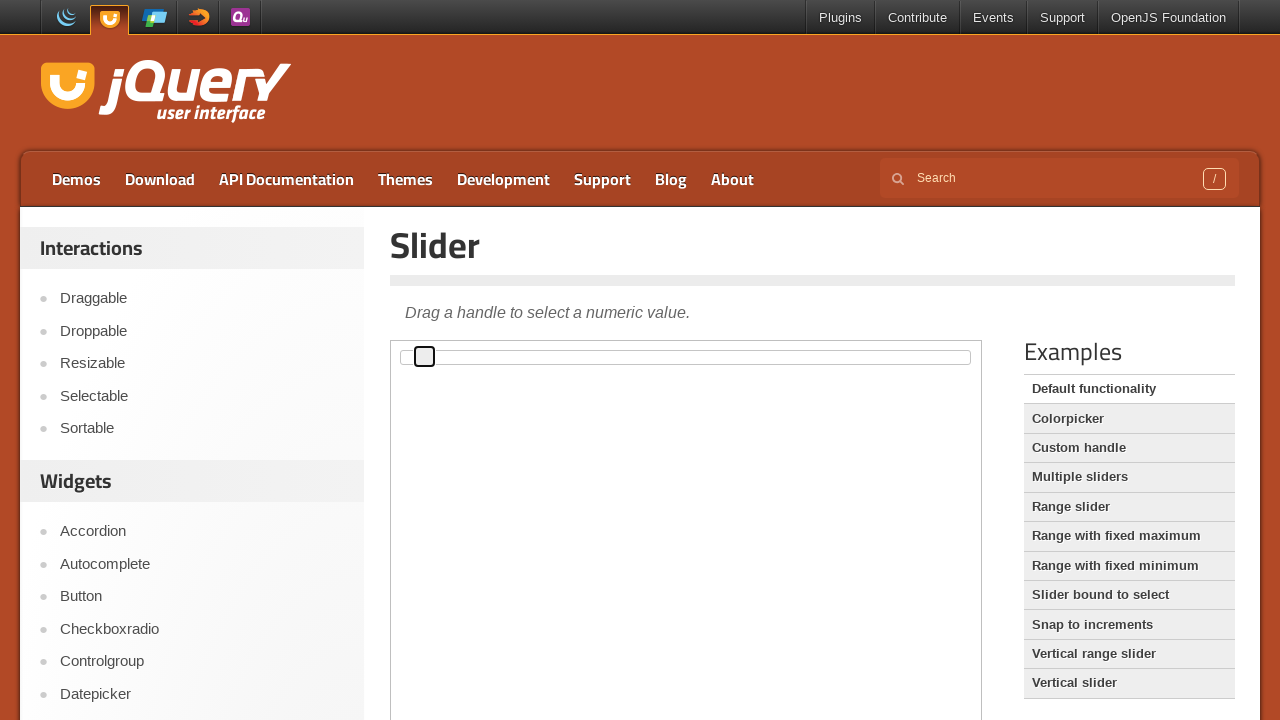